Tests that a todo item is removed when edited to an empty string

Starting URL: https://demo.playwright.dev/todomvc

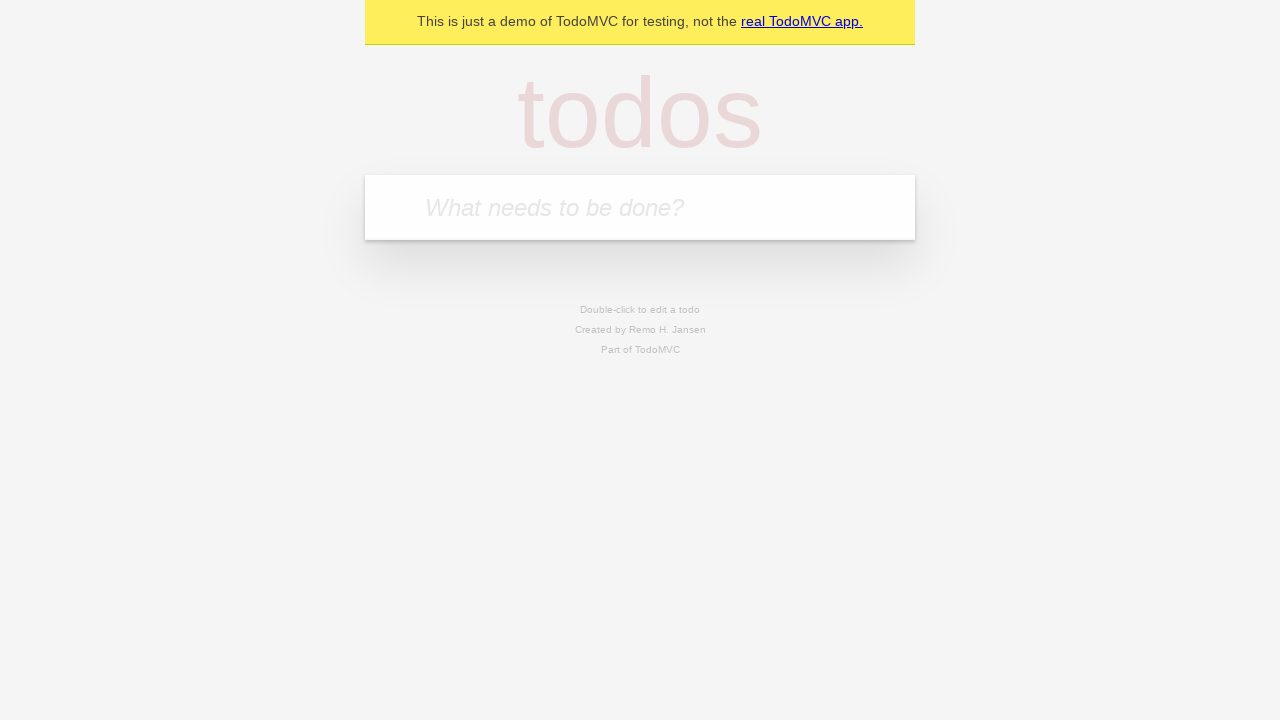

Filled first todo input with 'buy some cheese' on internal:attr=[placeholder="What needs to be done?"i]
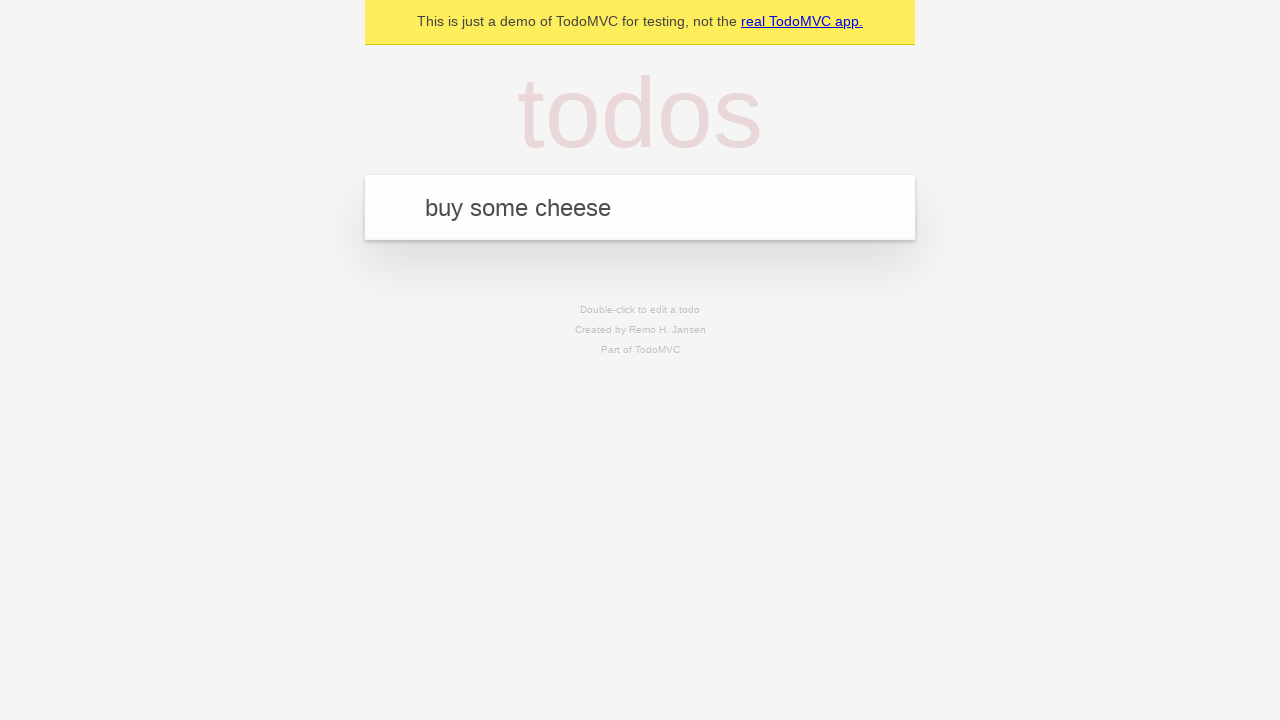

Pressed Enter to create first todo item on internal:attr=[placeholder="What needs to be done?"i]
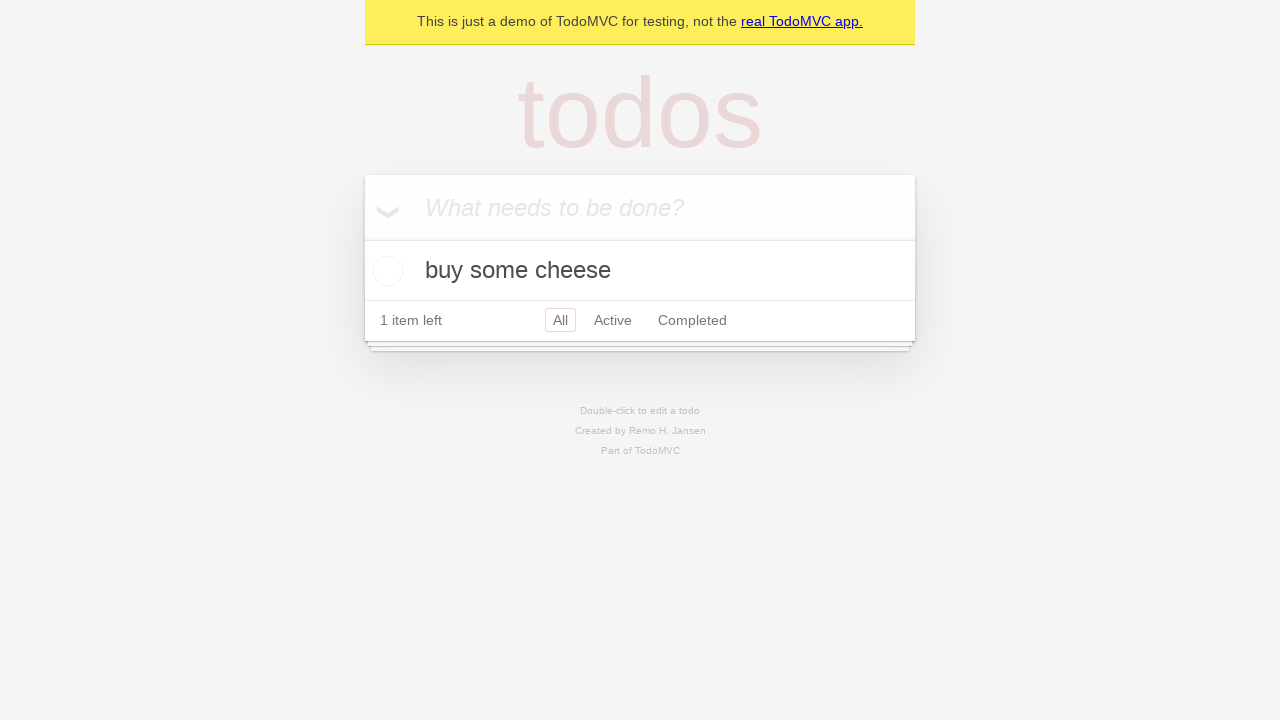

Filled second todo input with 'feed the cat' on internal:attr=[placeholder="What needs to be done?"i]
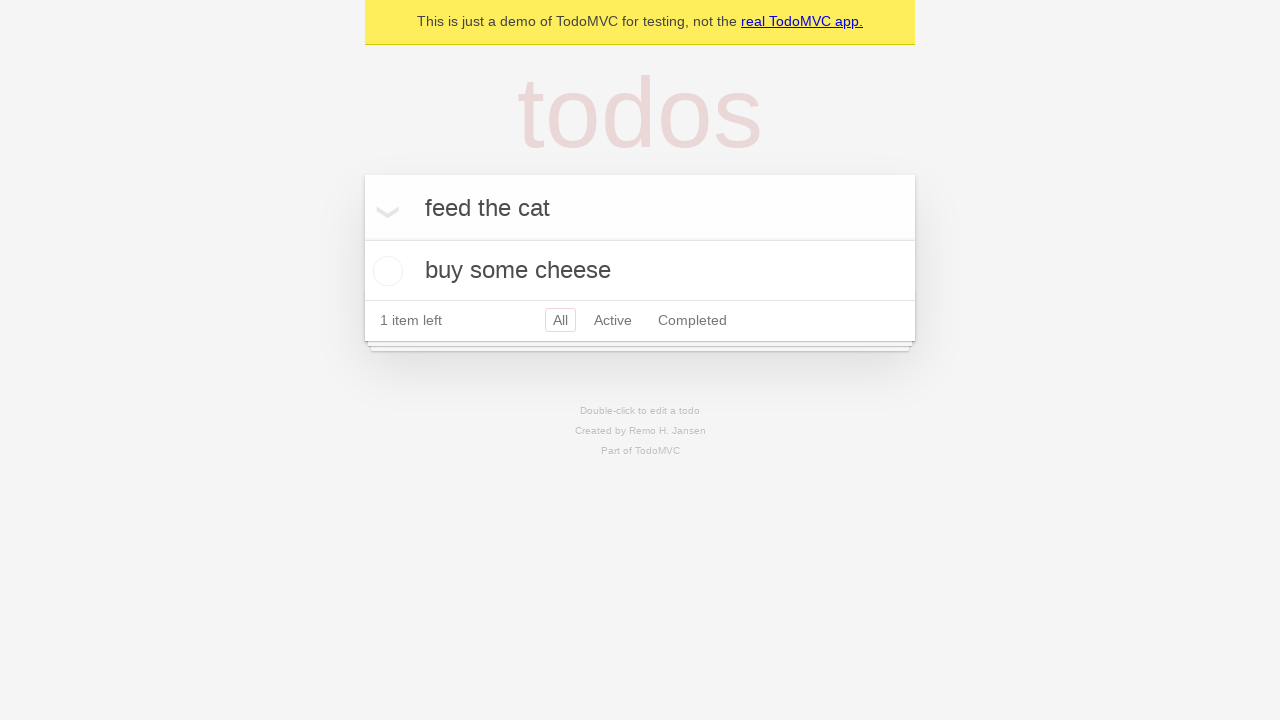

Pressed Enter to create second todo item on internal:attr=[placeholder="What needs to be done?"i]
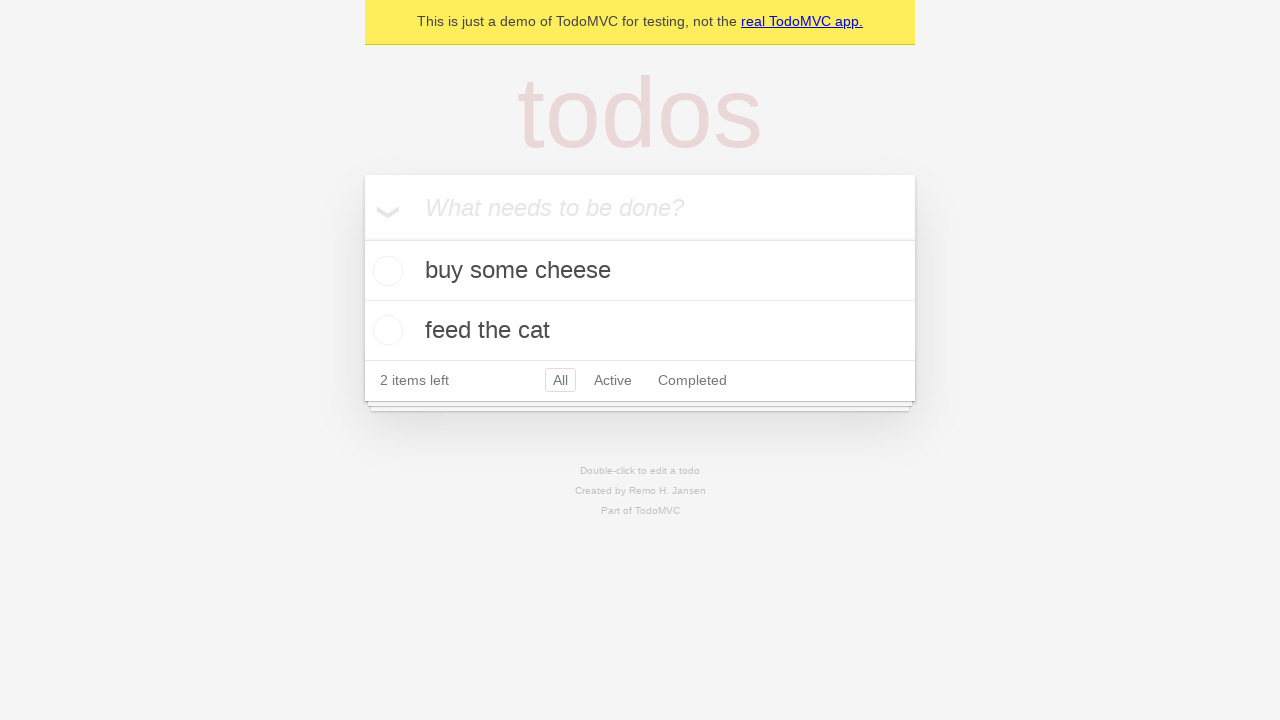

Filled third todo input with 'book a doctors appointment' on internal:attr=[placeholder="What needs to be done?"i]
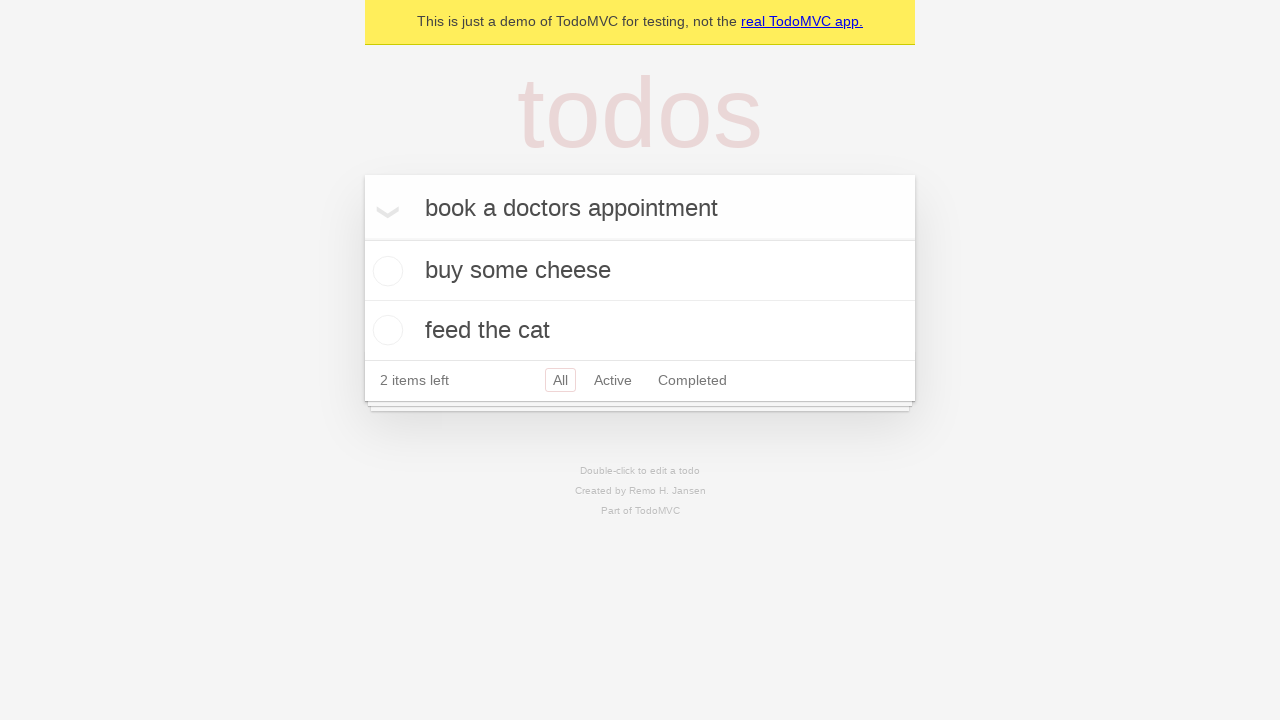

Pressed Enter to create third todo item on internal:attr=[placeholder="What needs to be done?"i]
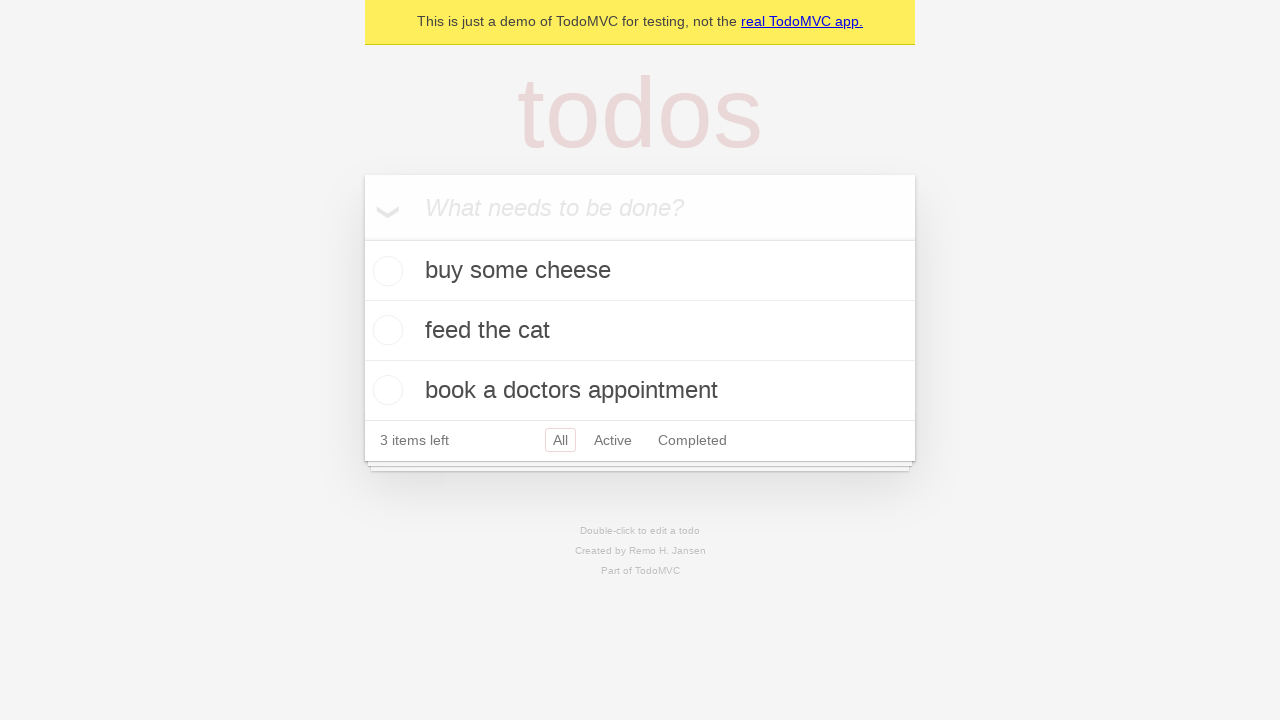

Double-clicked the second todo item to enter edit mode at (640, 331) on internal:testid=[data-testid="todo-item"s] >> nth=1
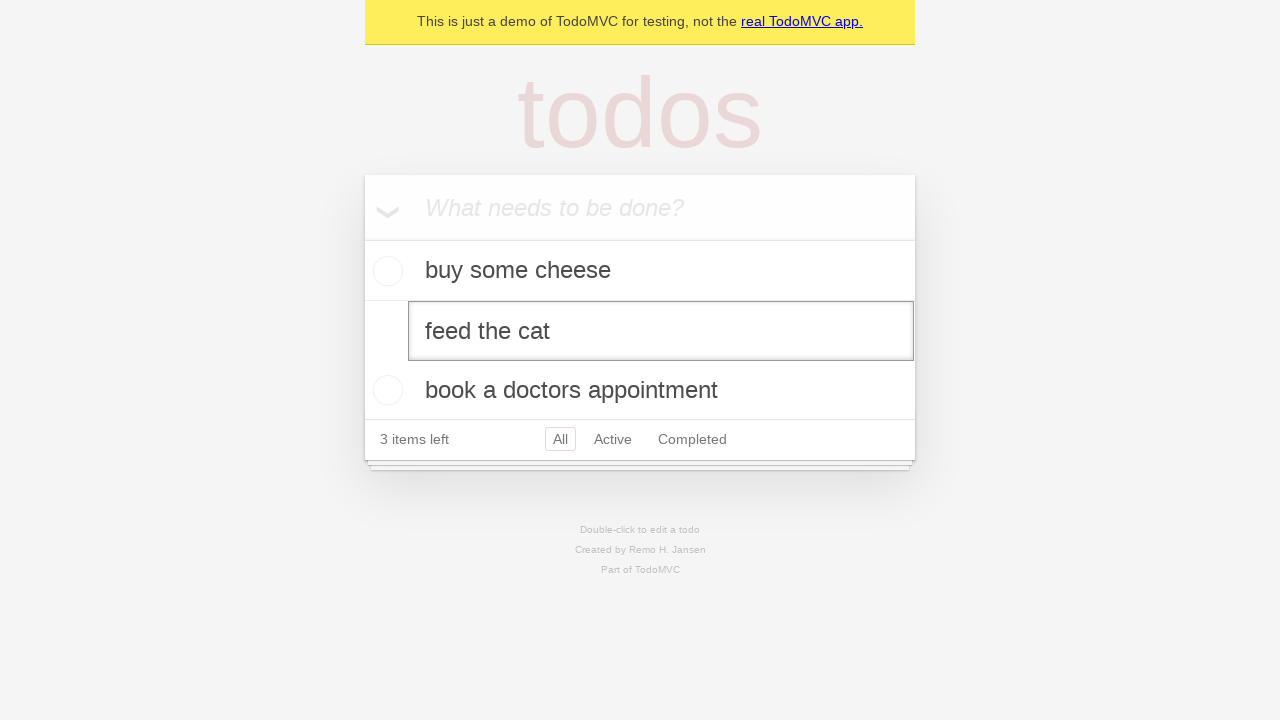

Cleared the text in the edit field to empty string on internal:testid=[data-testid="todo-item"s] >> nth=1 >> internal:role=textbox[nam
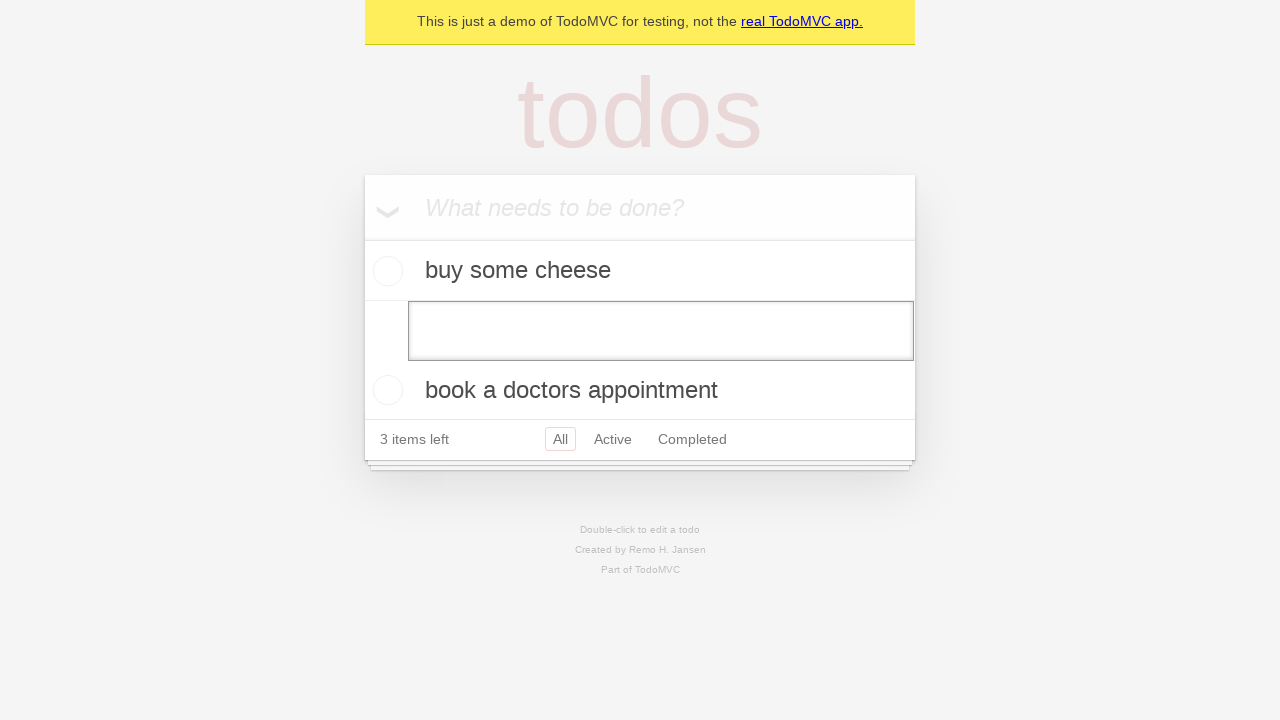

Pressed Enter to confirm edit and remove the todo item on internal:testid=[data-testid="todo-item"s] >> nth=1 >> internal:role=textbox[nam
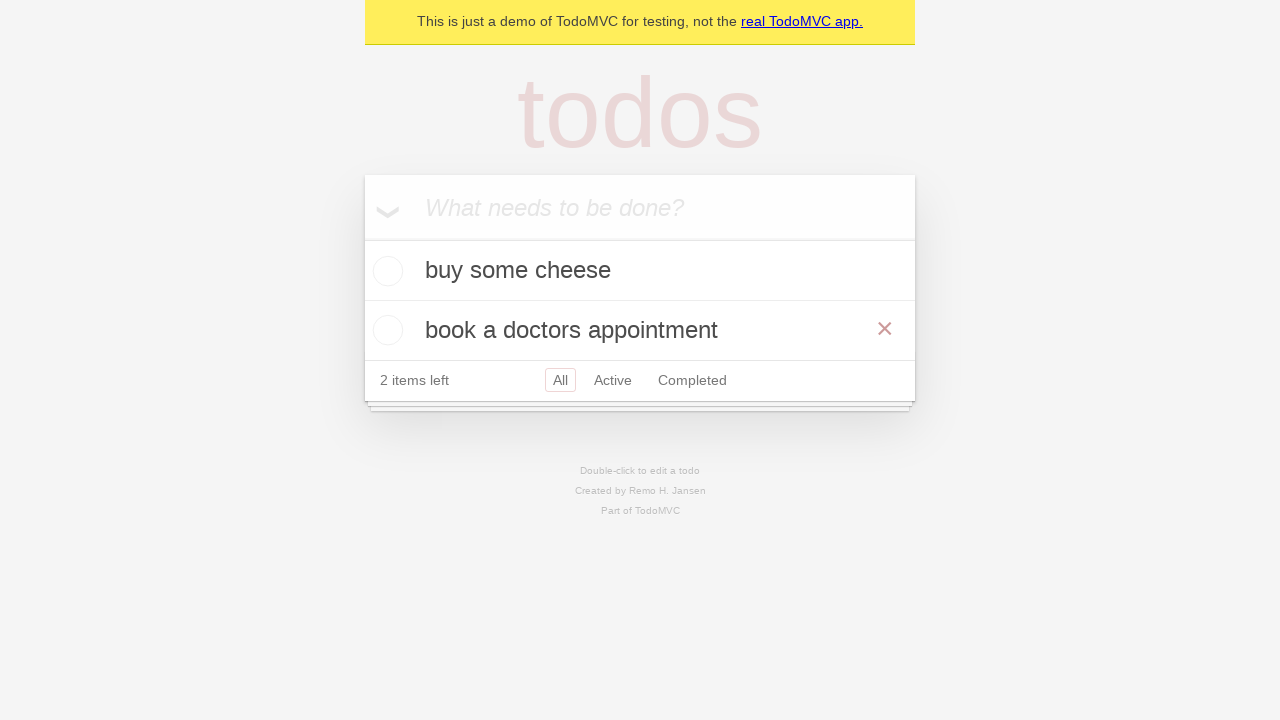

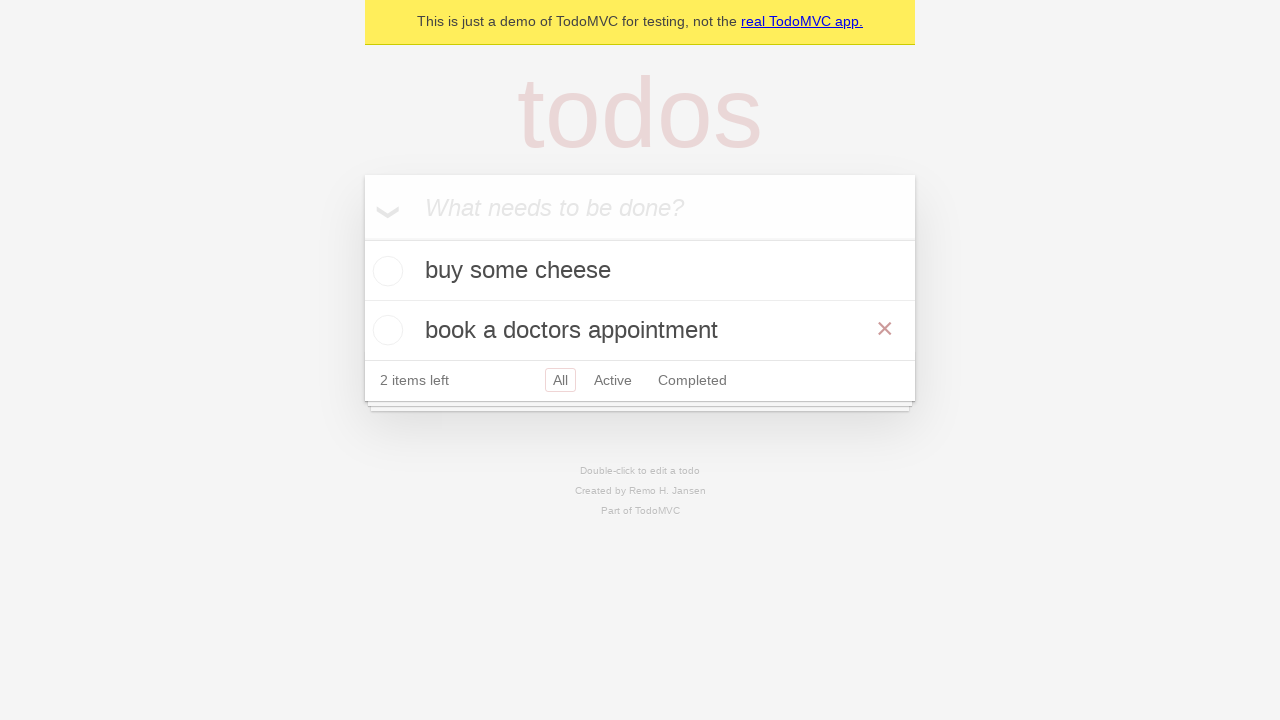